Navigates to the Selenium website, verifies the page title contains "Selenium", and clicks on the Downloads link

Starting URL: https://www.selenium.dev/

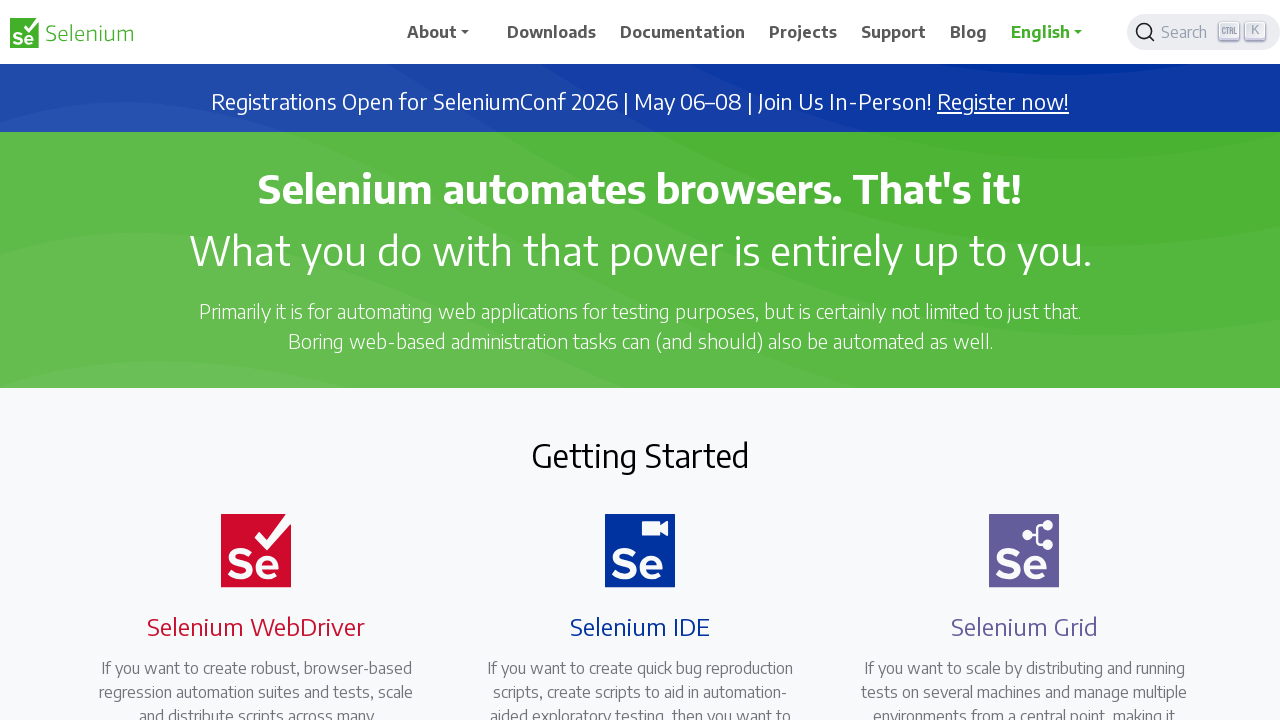

Retrieved page title
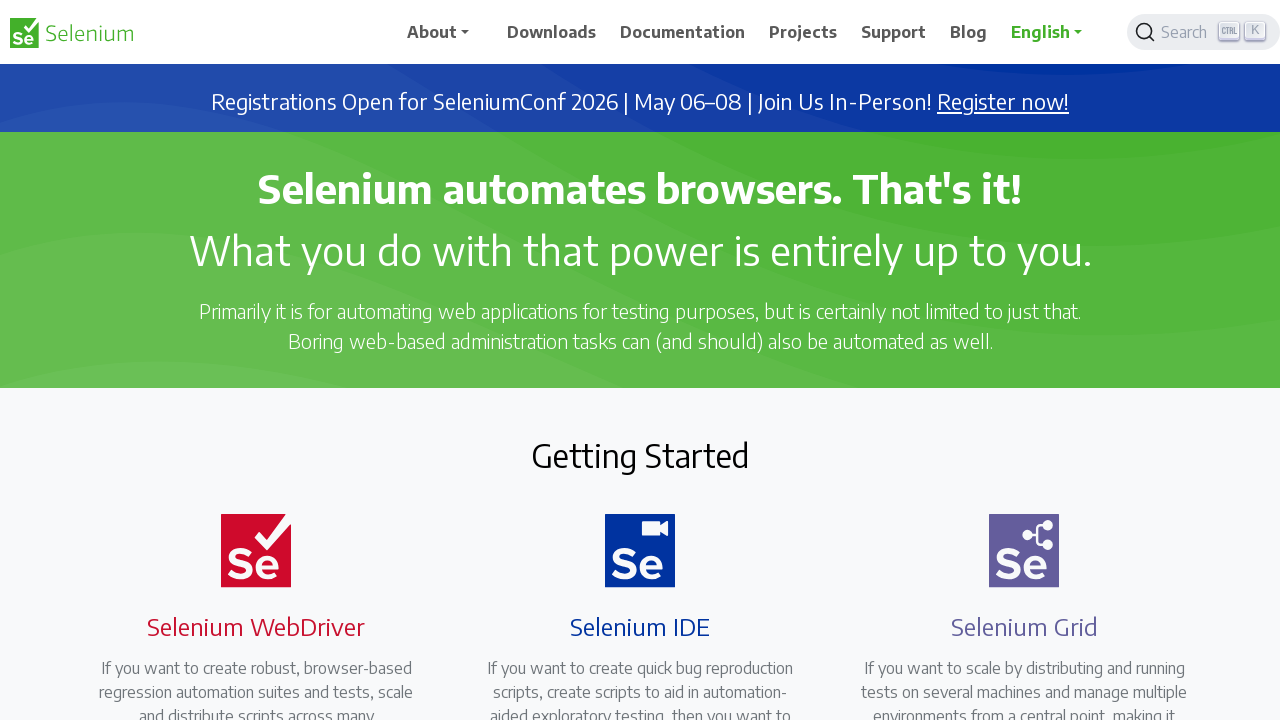

Verified page title contains 'Selenium'
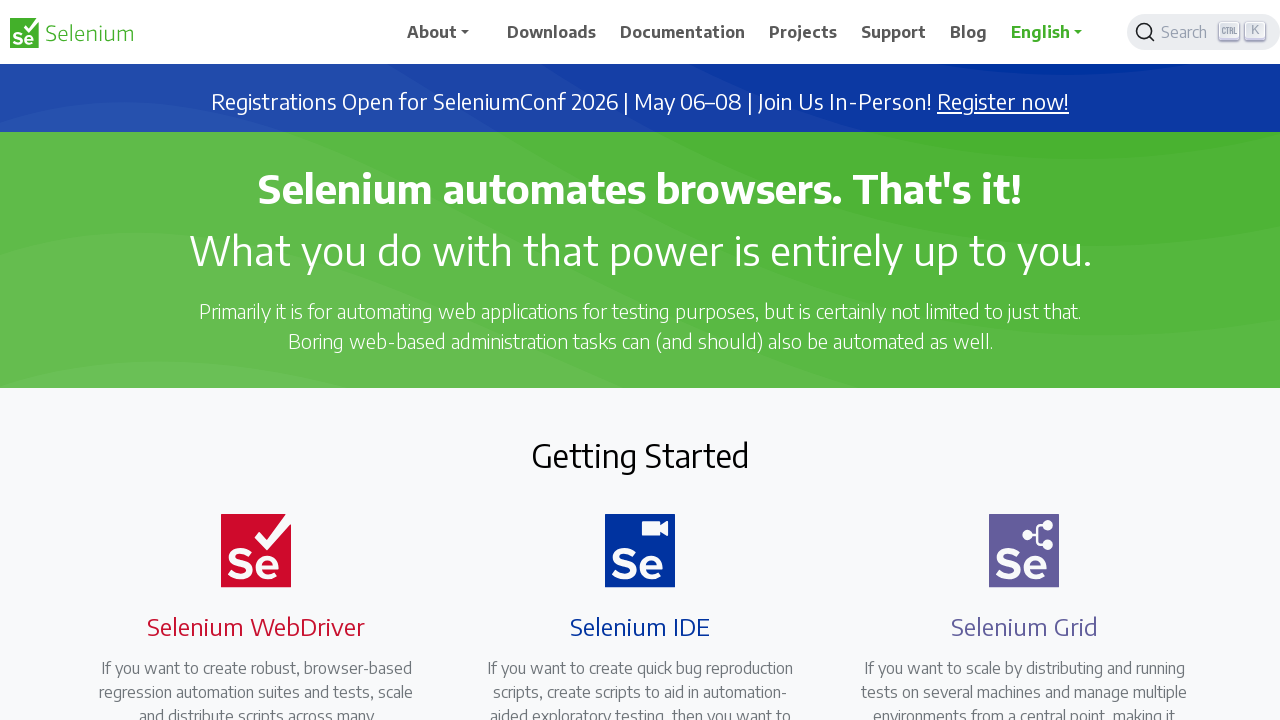

Clicked on the Downloads link at (552, 32) on text=Downloads
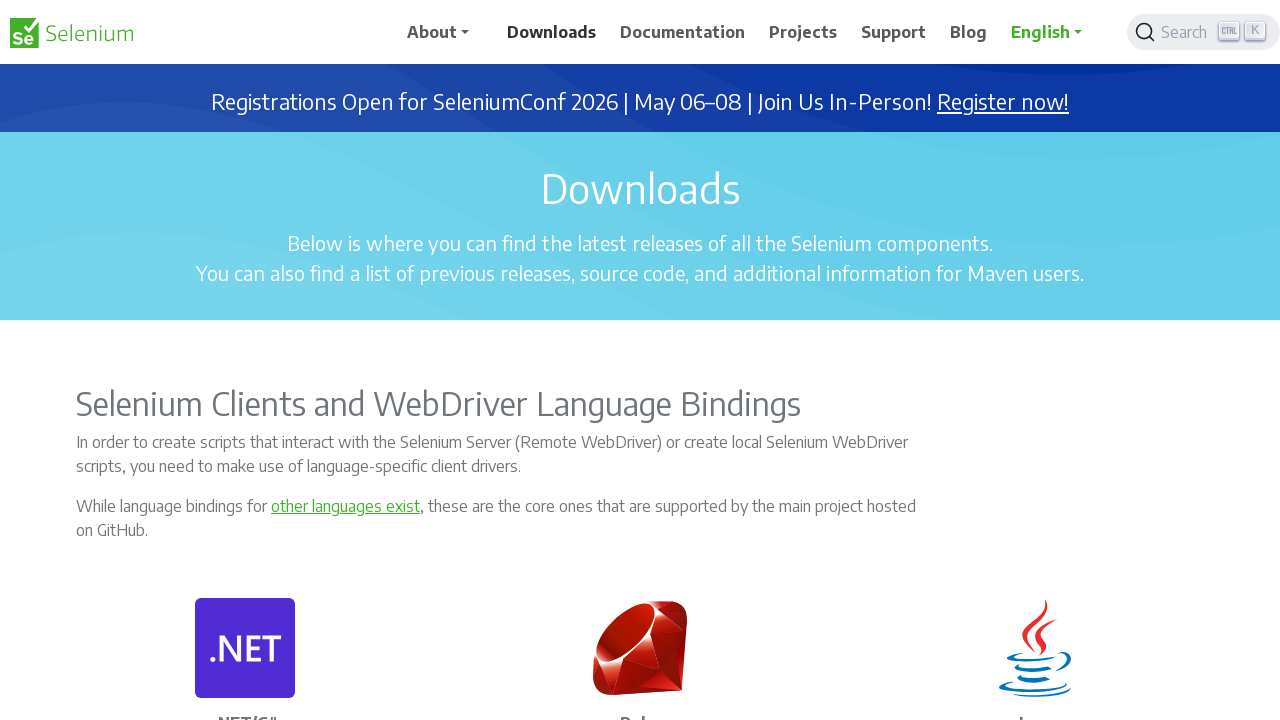

Waited for page to load (networkidle)
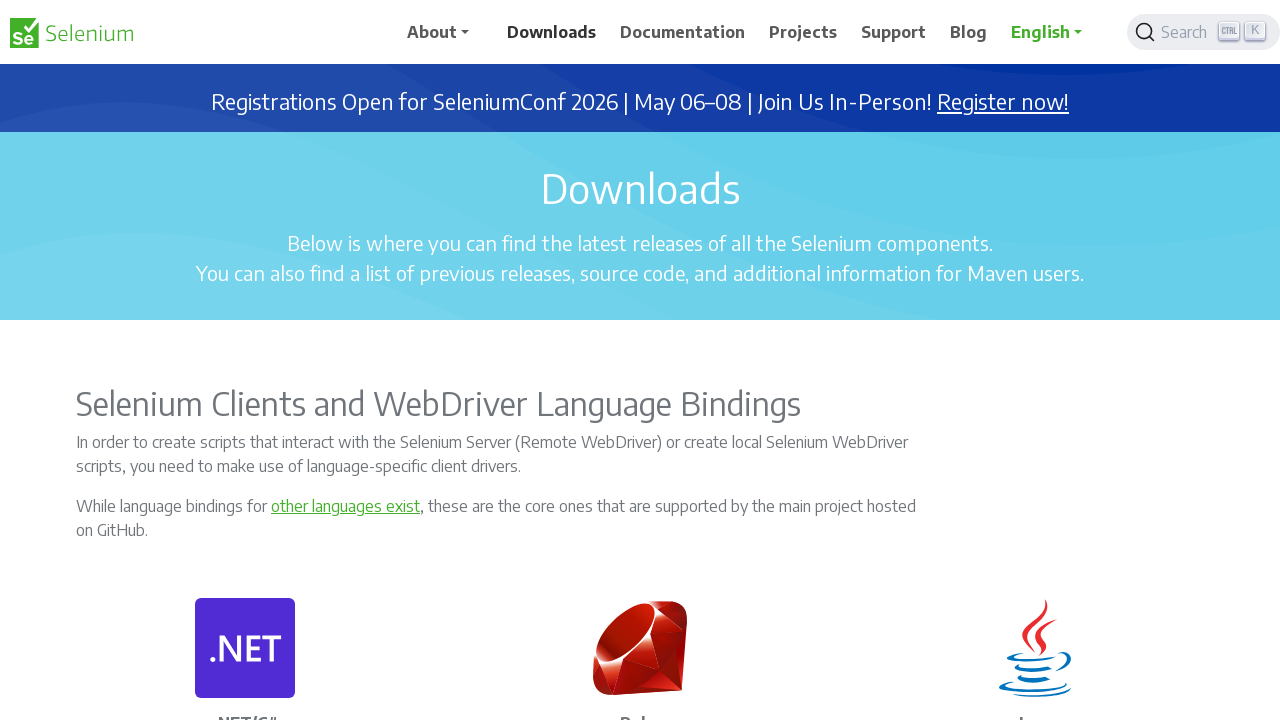

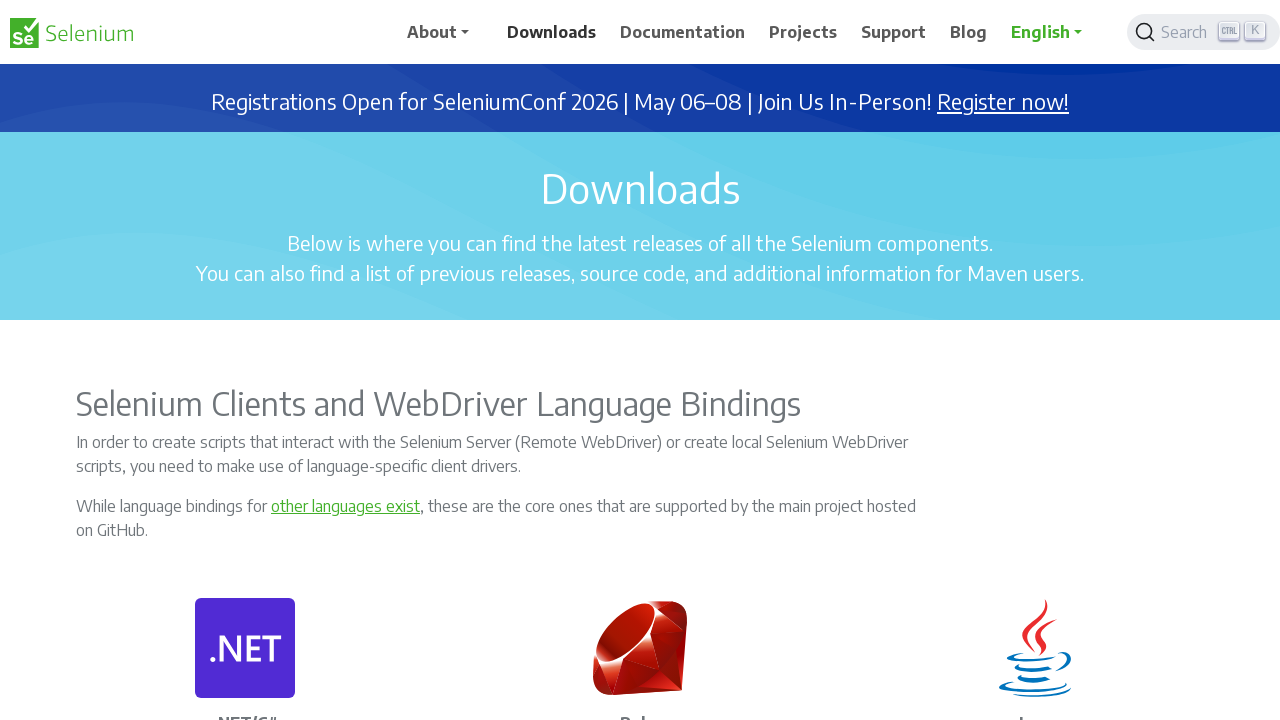